Tests double-click by performing two sequential single clicks on an element (demonstrating a less effective approach)

Starting URL: https://testeroprogramowania.github.io/selenium/doubleclick.html

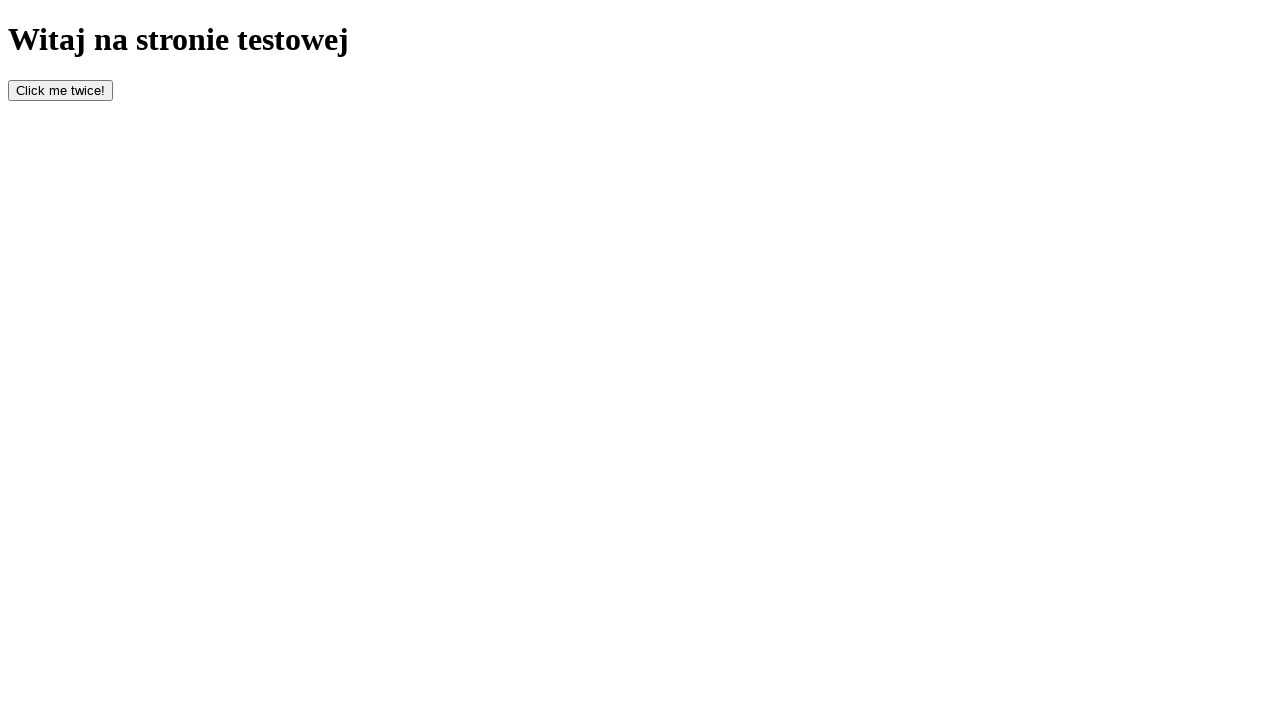

Navigated to double-click test page
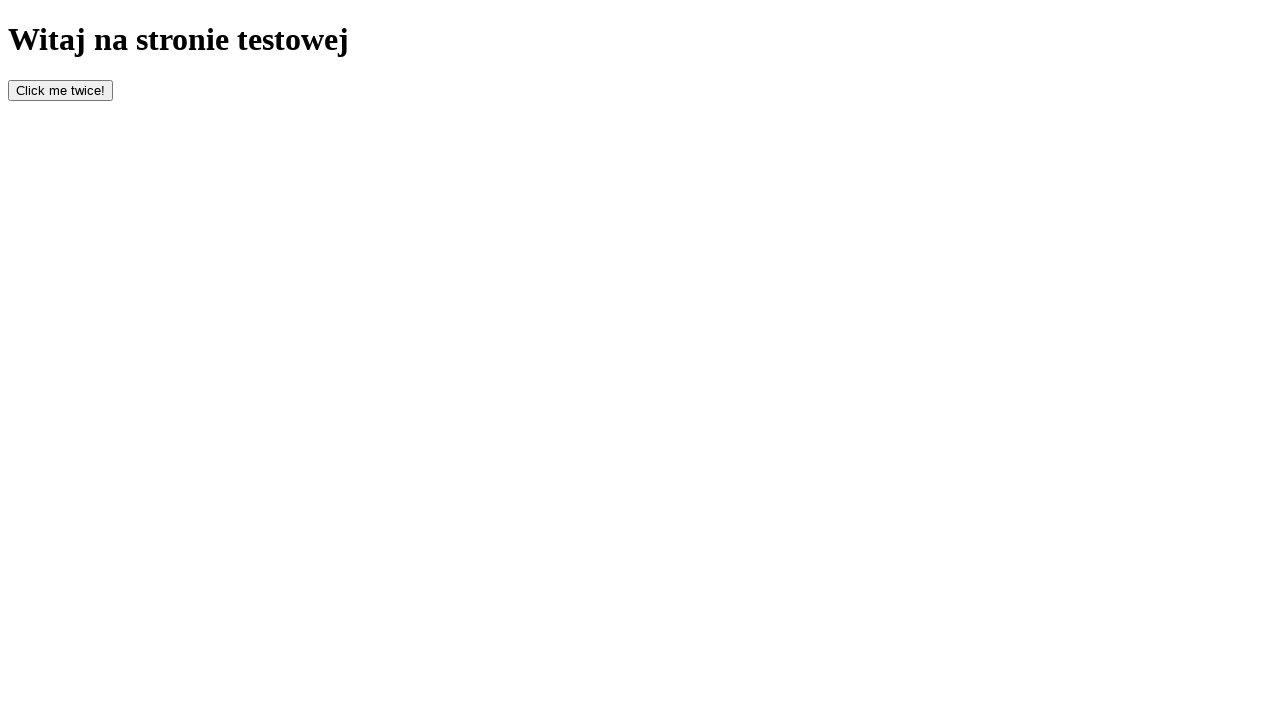

Performed first single click on #bottom element at (60, 90) on #bottom
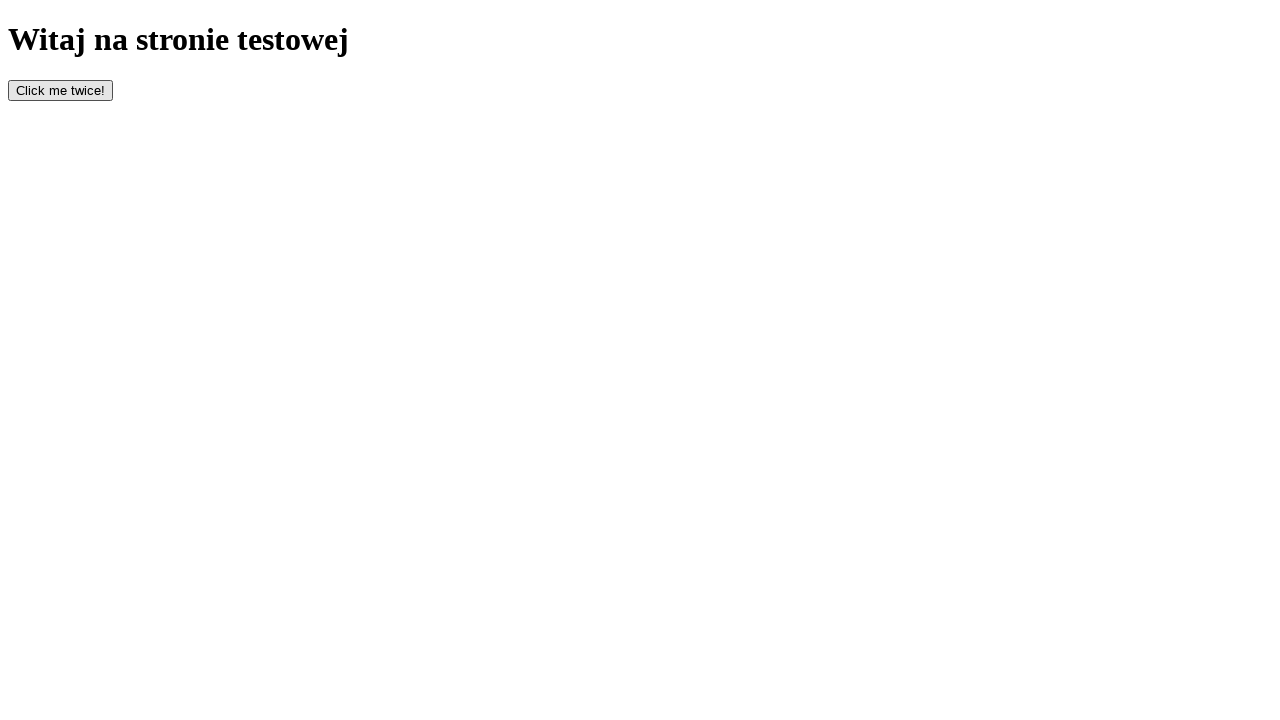

Performed second single click on #bottom element at (60, 90) on #bottom
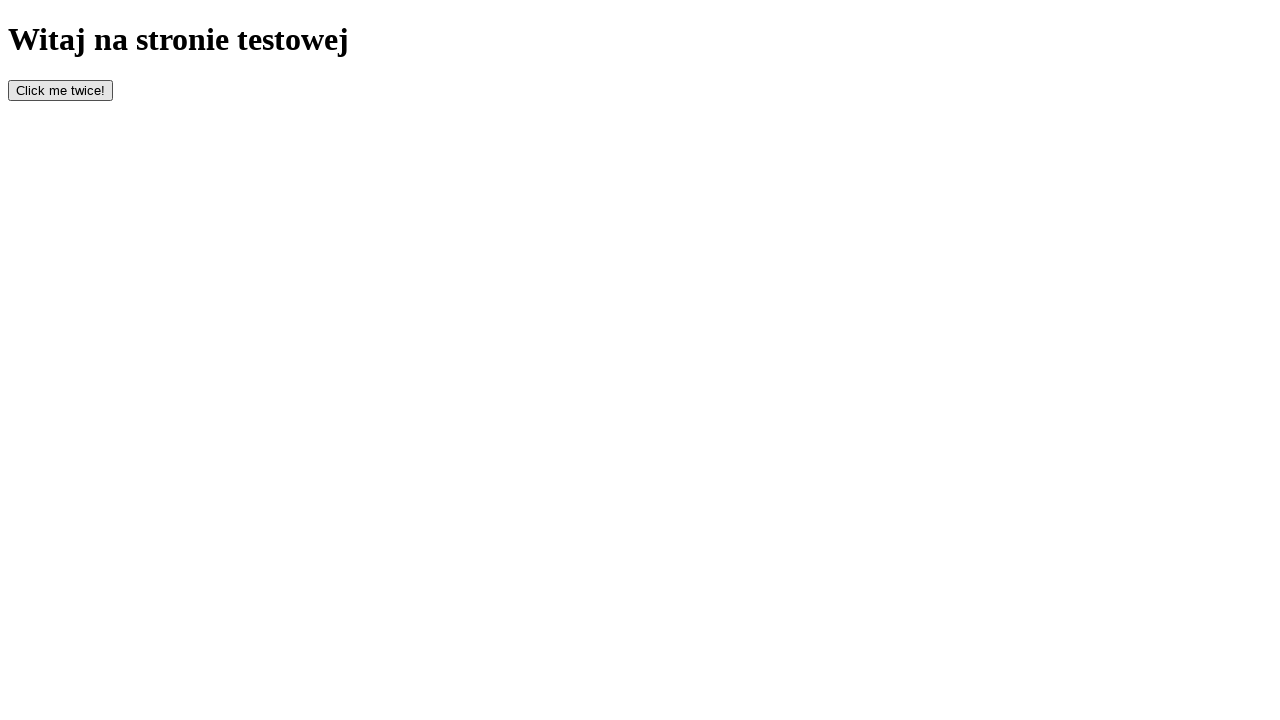

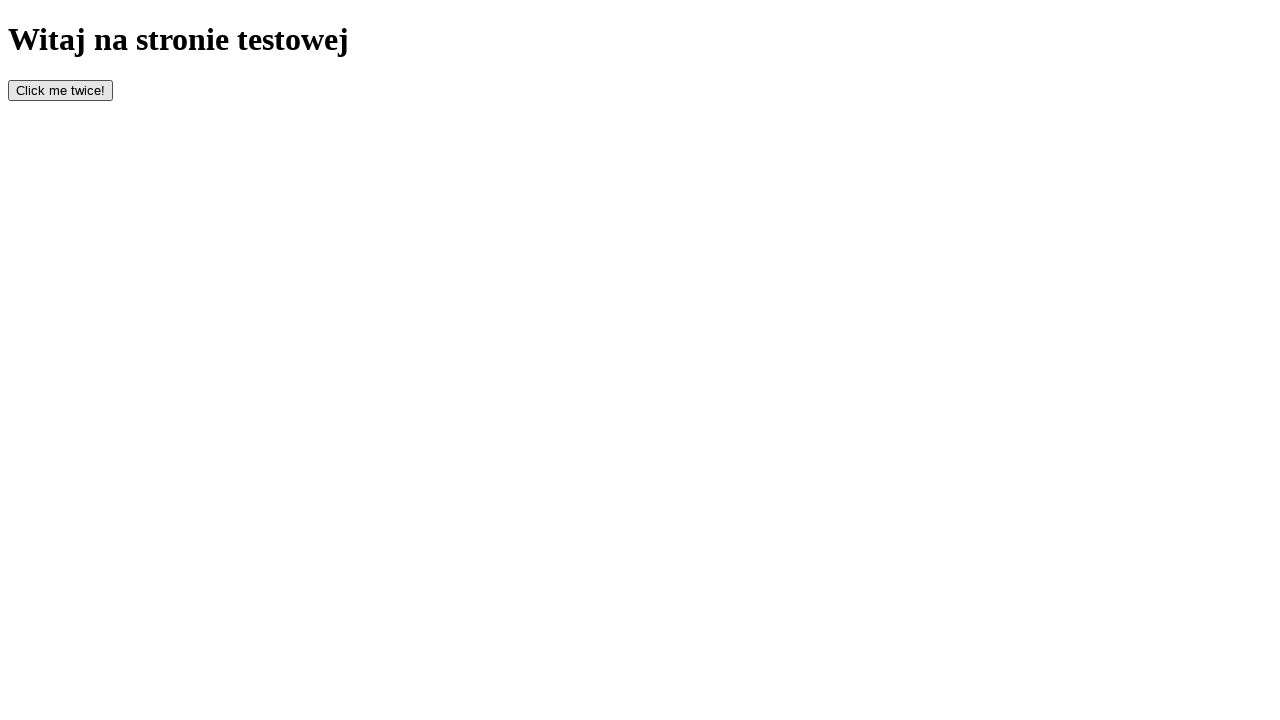